Tests scrolling functionality by scrolling to a hidden button element

Starting URL: http://uitestingplayground.com/scrollbars

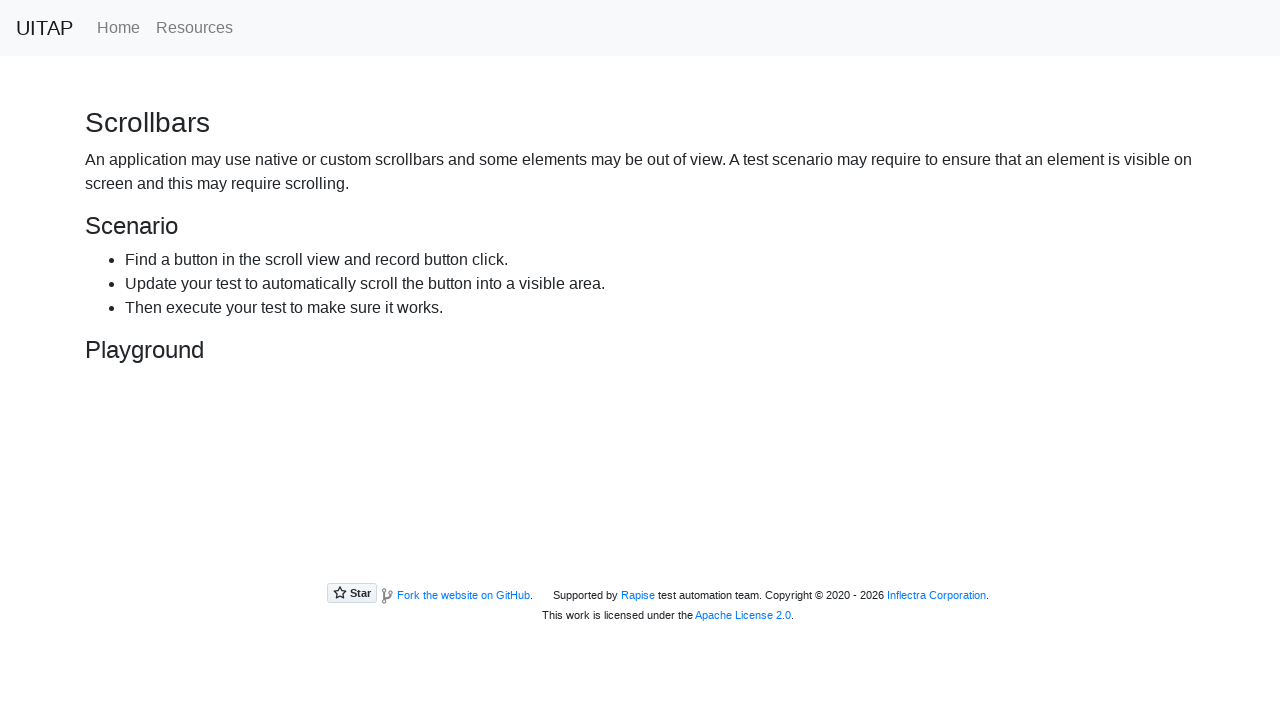

Located the hidden primary button element
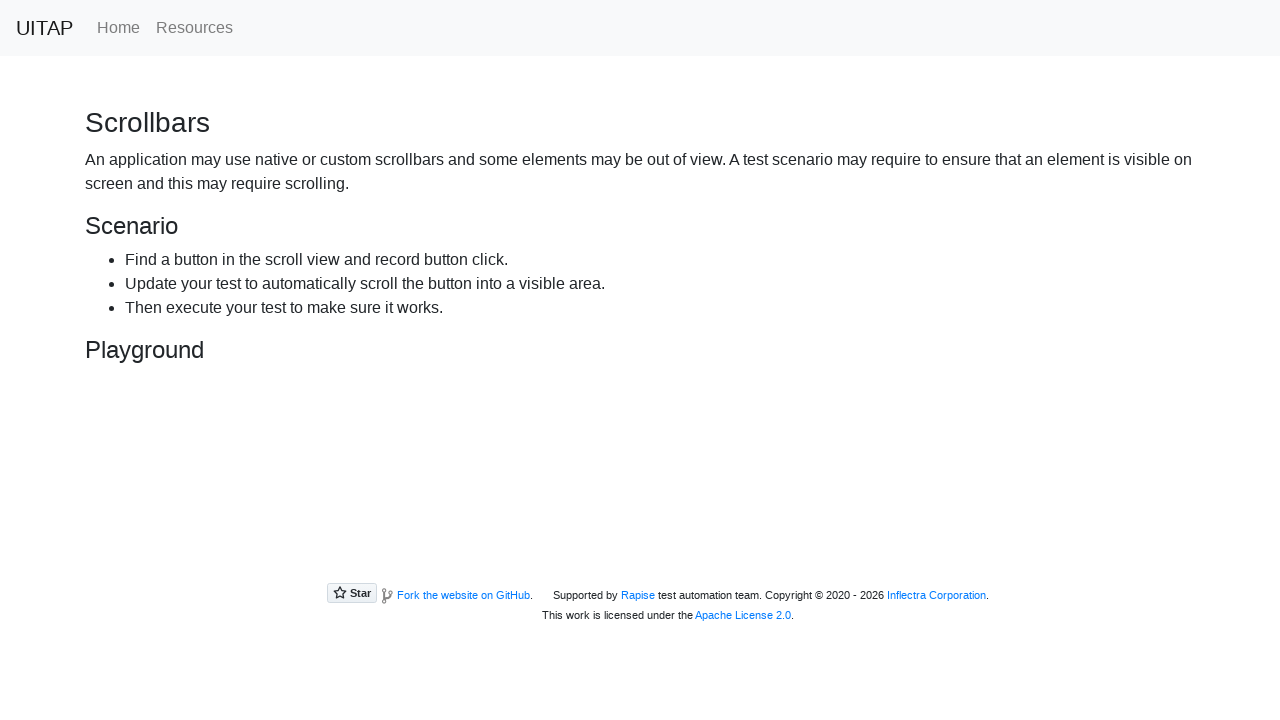

Scrolled to the hidden button element
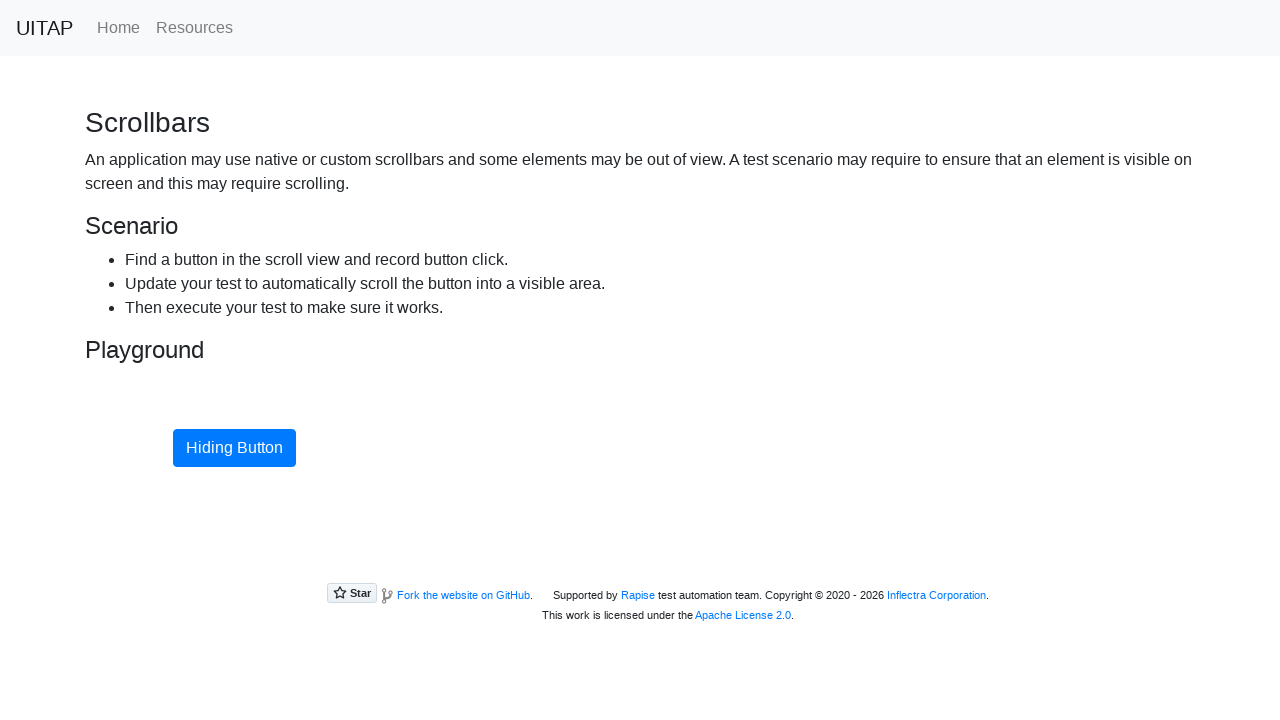

Clicked the hidden button after scrolling into view at (234, 448) on .btn.btn-primary
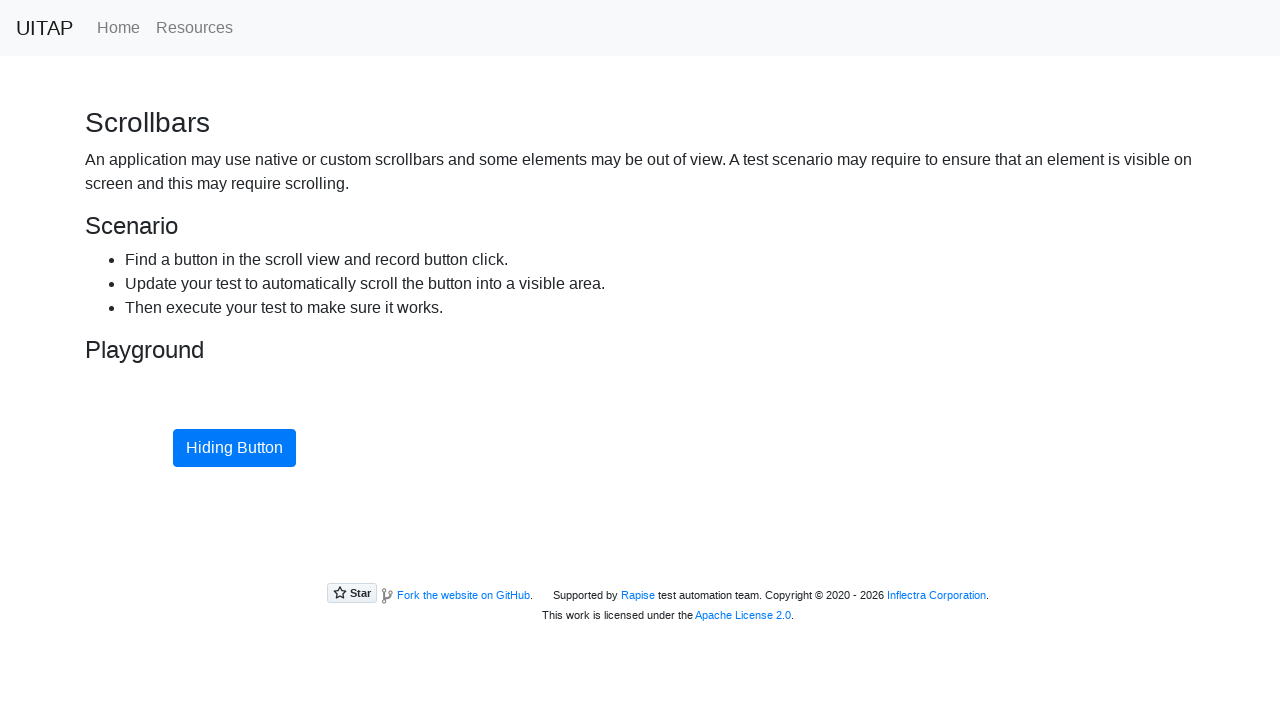

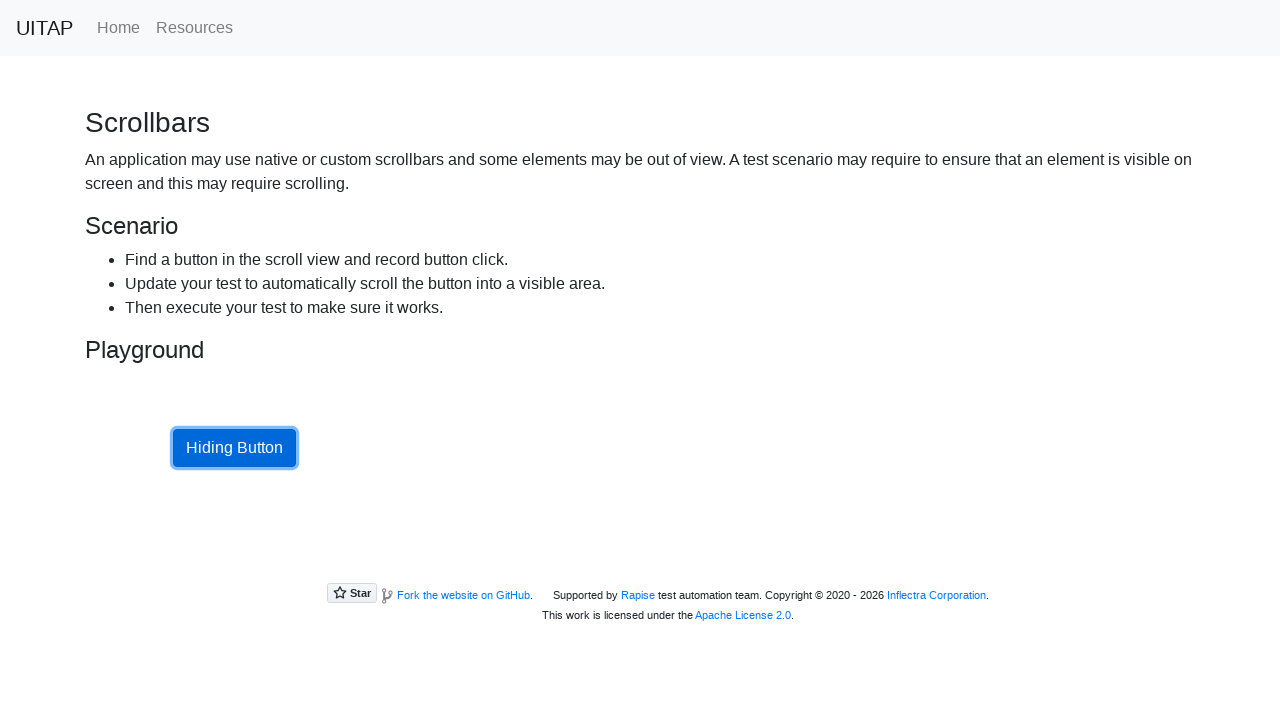